Verifies that the method tabs display the correct Russian labels for different case conversion modes

Starting URL: https://www.artlebedev.ru/case/

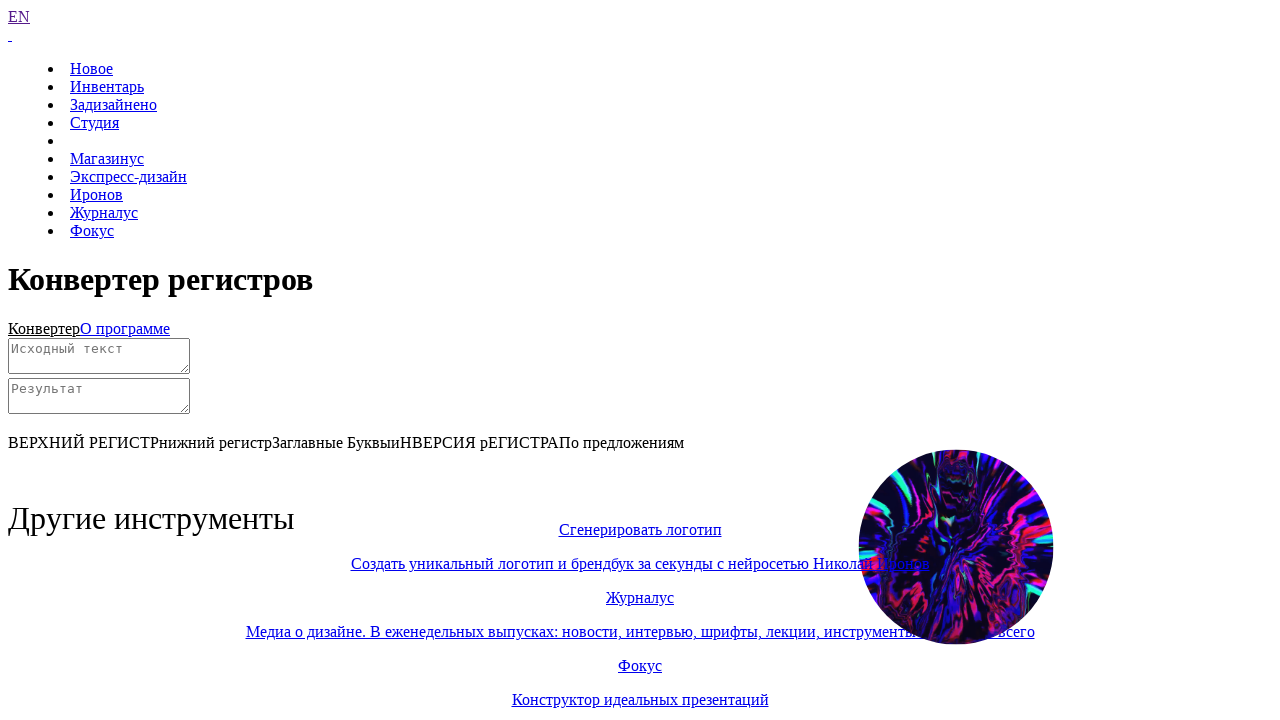

Navigated to the case converter page
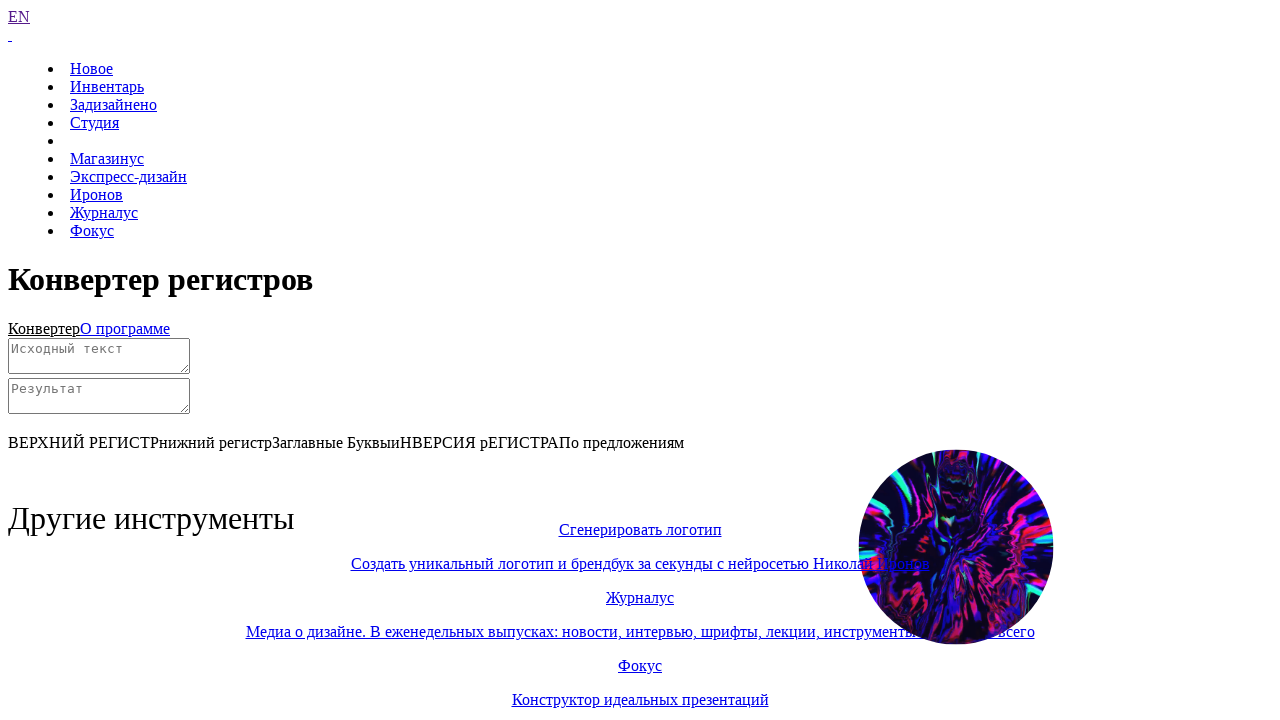

Scrolled down to view the converter section
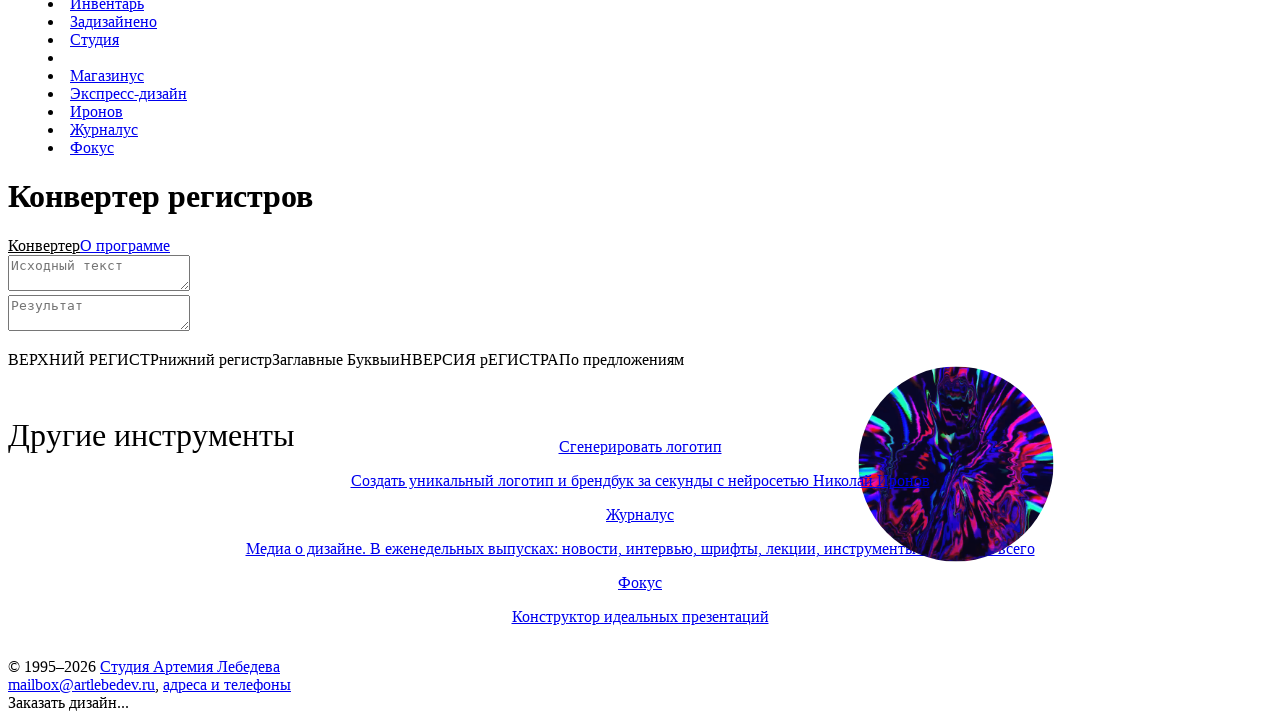

Method tabs loaded and became visible
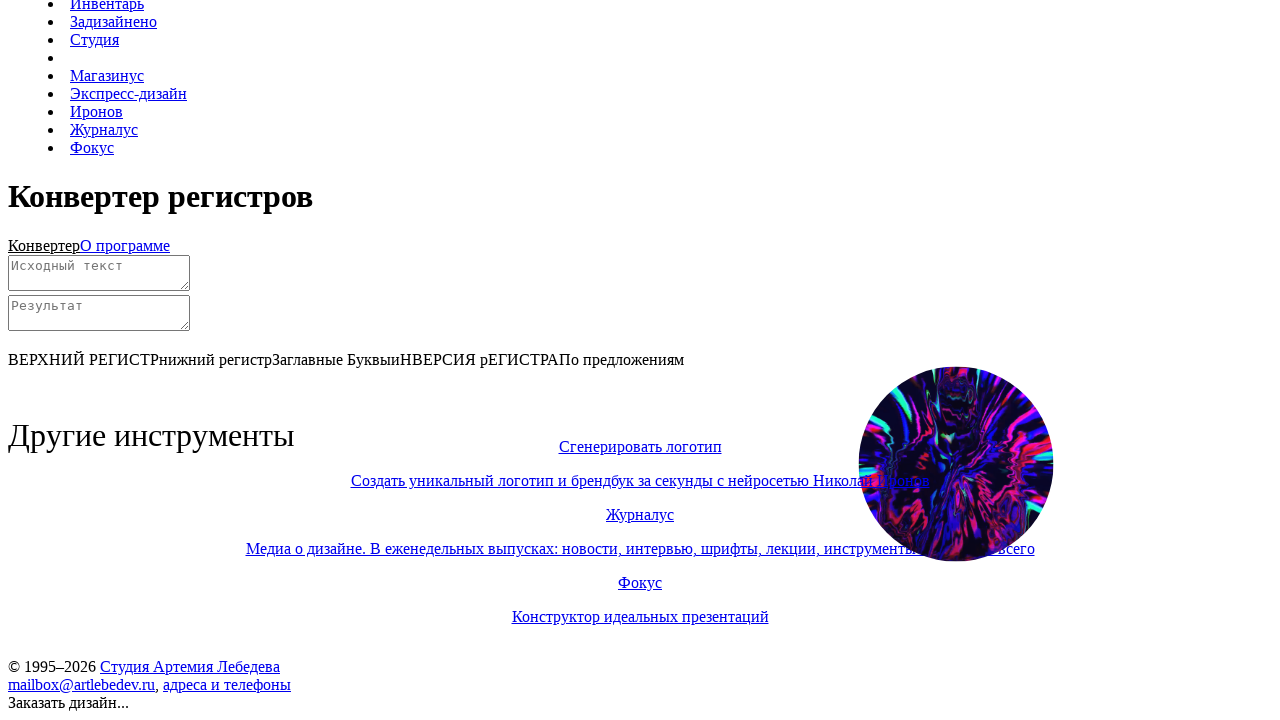

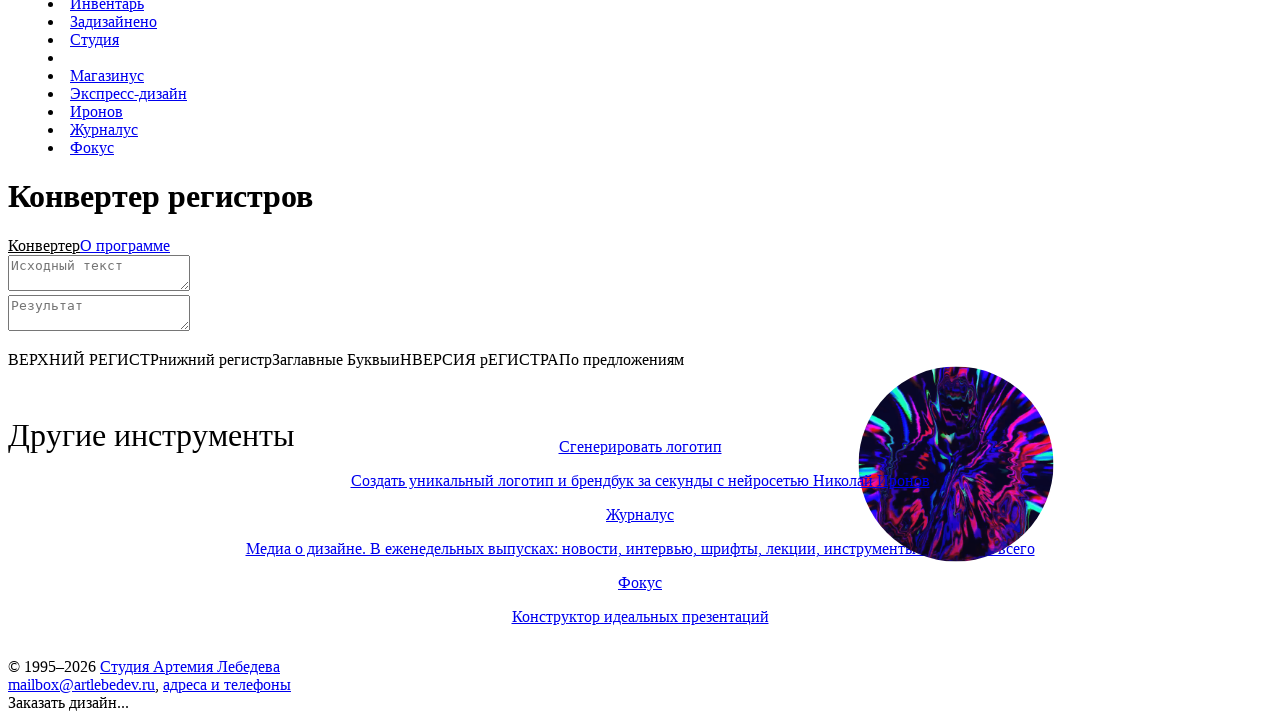